Tests checkbox functionality by locating two checkboxes and clicking each one if it is not already selected, ensuring both checkboxes end up in a selected state.

Starting URL: https://the-internet.herokuapp.com/checkboxes

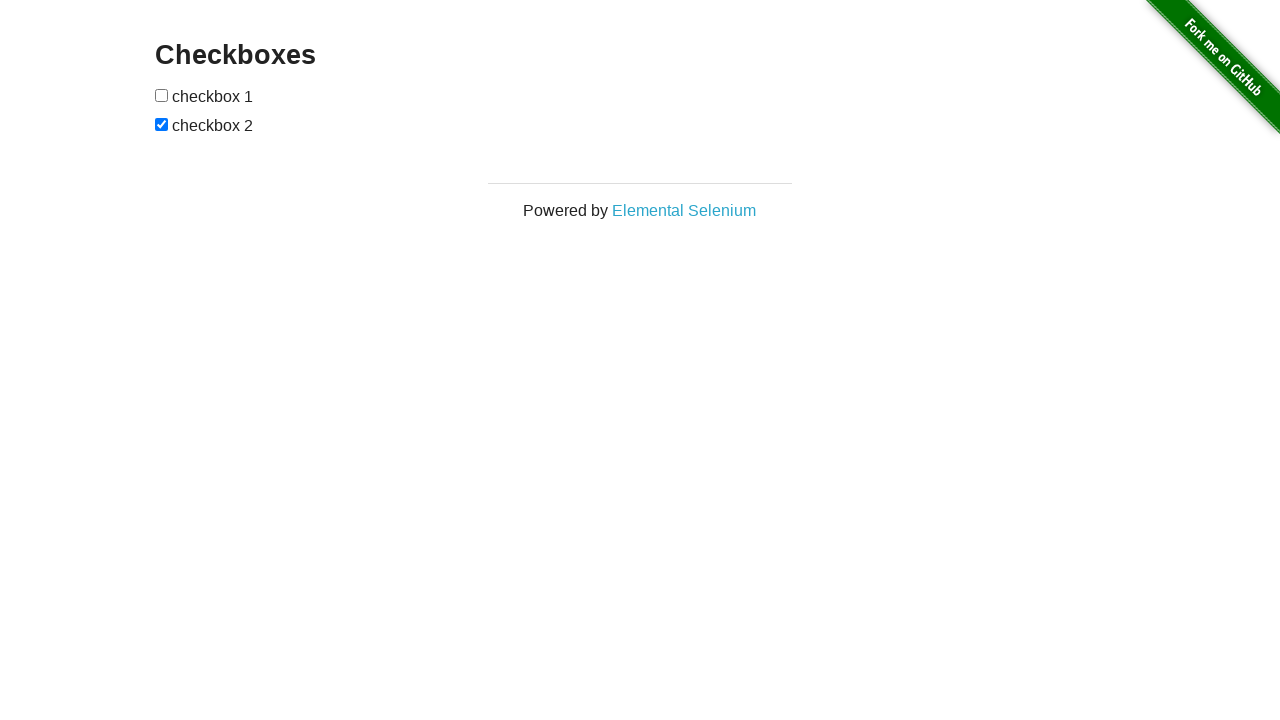

Navigated to checkbox test page
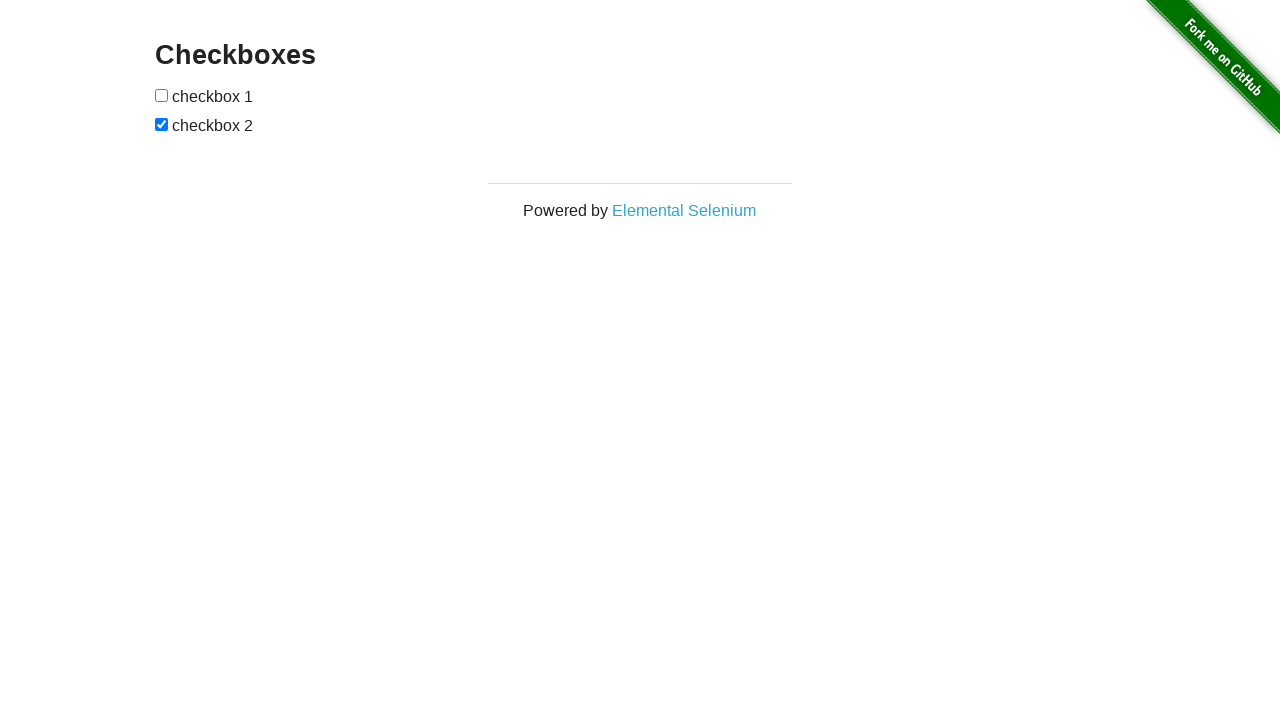

Located first checkbox
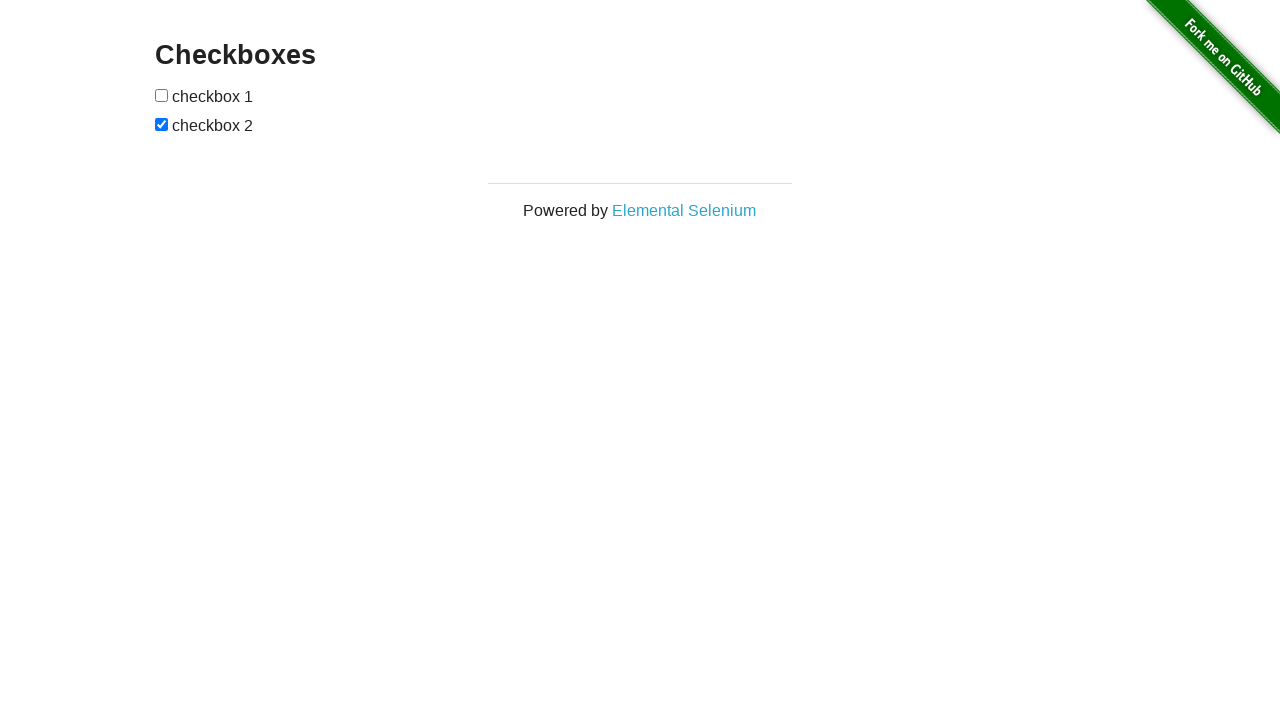

Checked first checkbox status
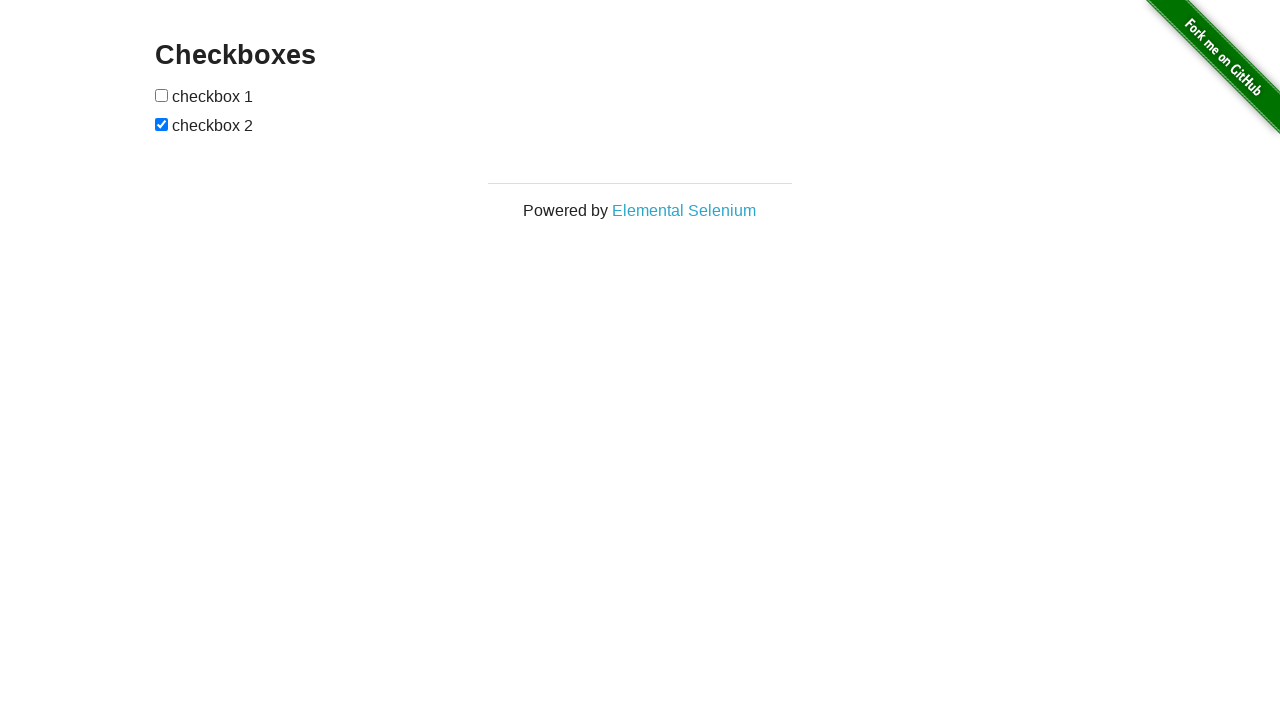

Clicked first checkbox to select it at (162, 95) on (//input[@type='checkbox'])[1]
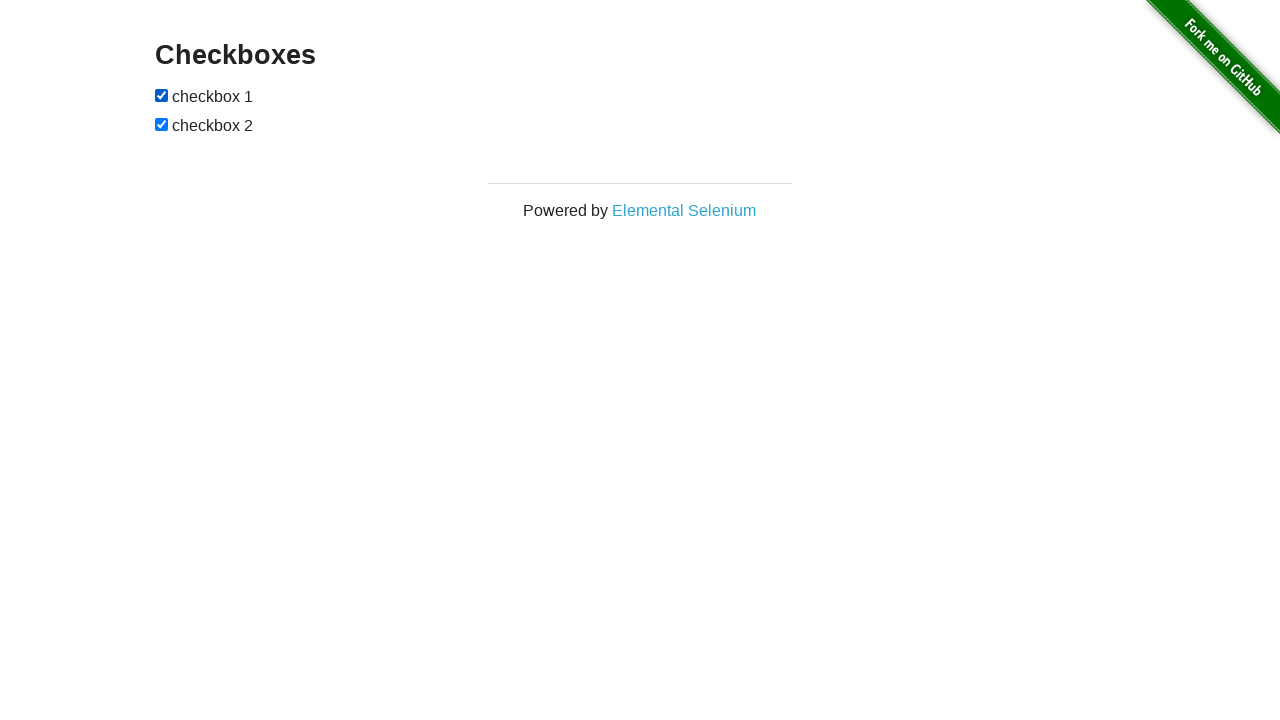

Located second checkbox
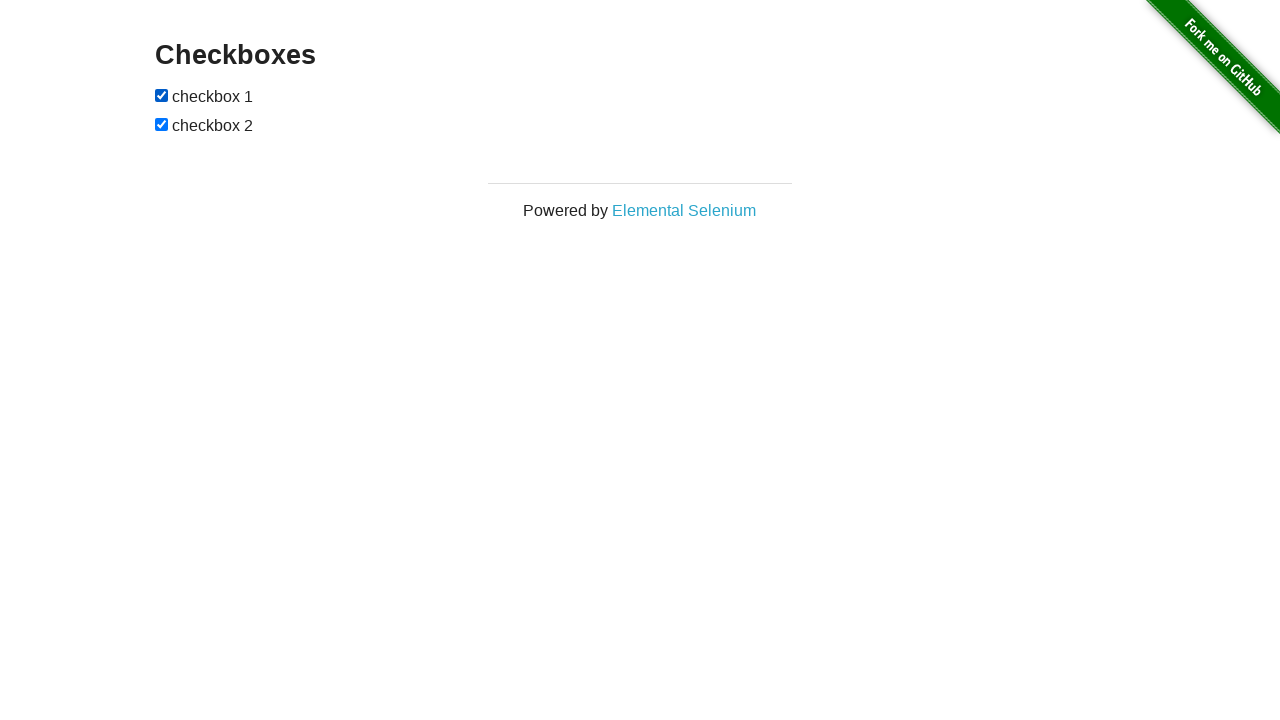

Second checkbox is already selected
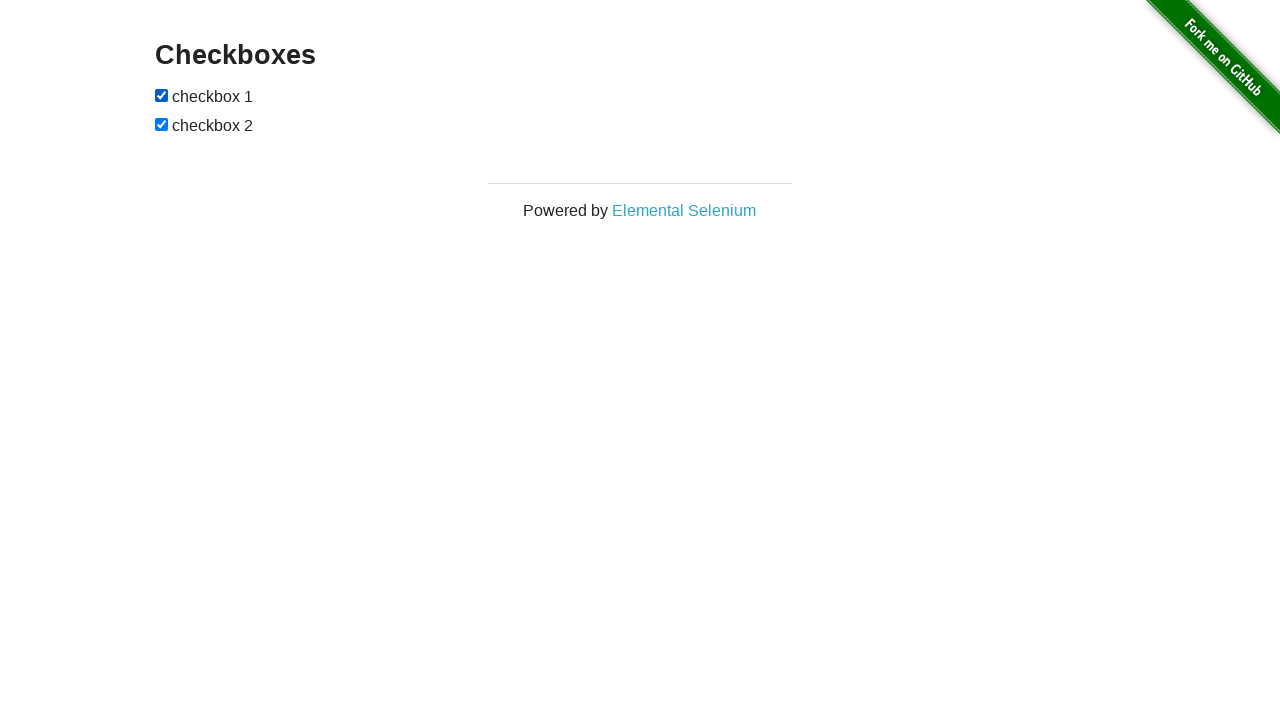

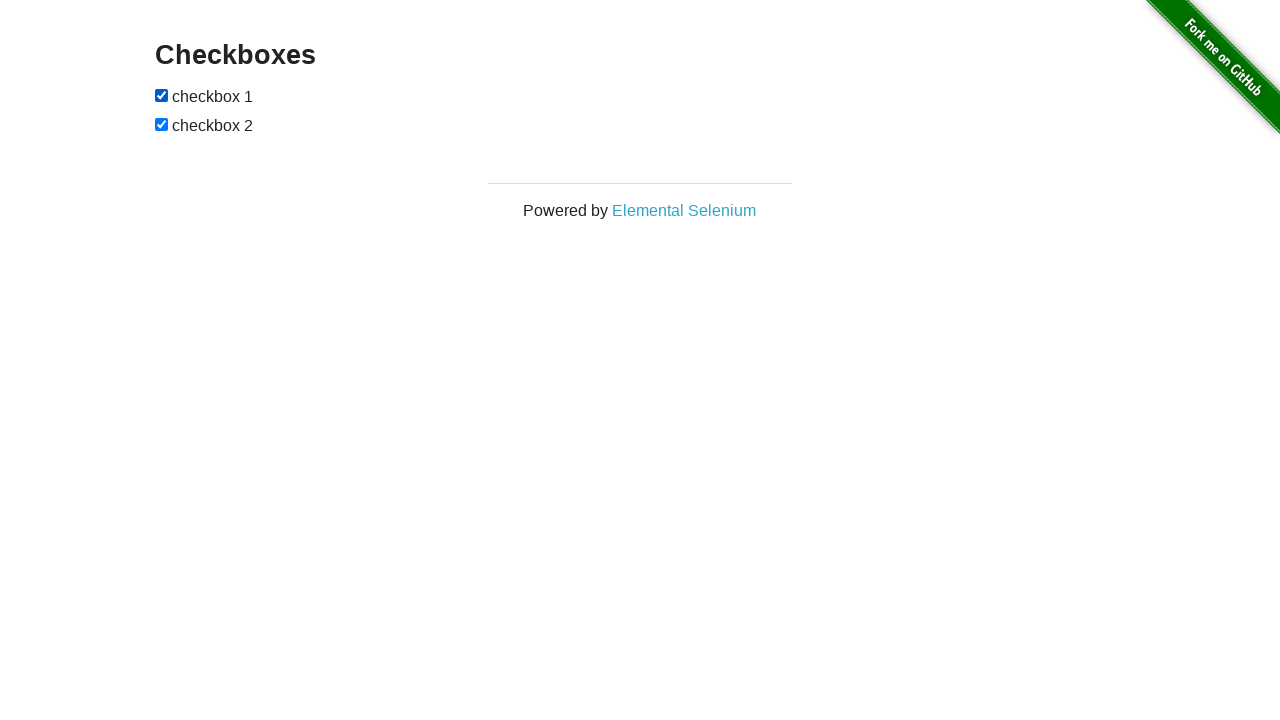